Tests adding jQuery Growl notifications to a web page by injecting jQuery, jQuery Growl library, and its CSS styles, then displaying a notification message on the page.

Starting URL: http://the-internet.herokuapp.com

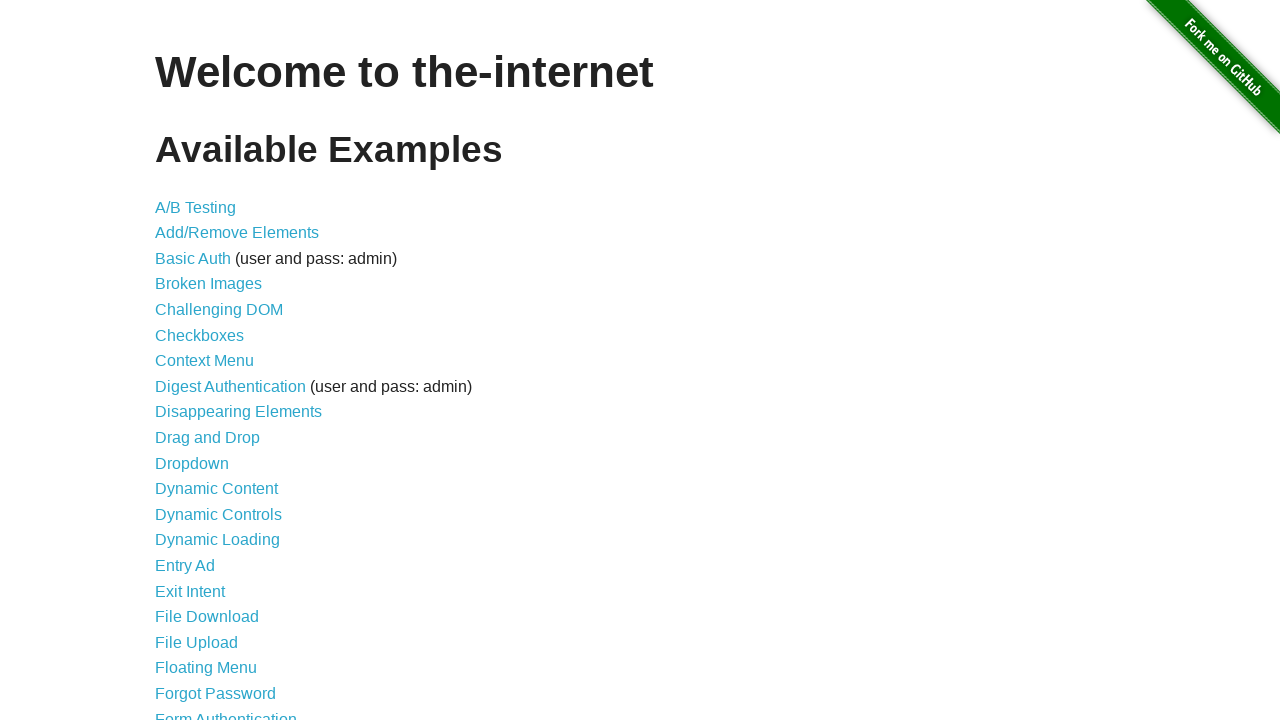

Injected jQuery library into the page
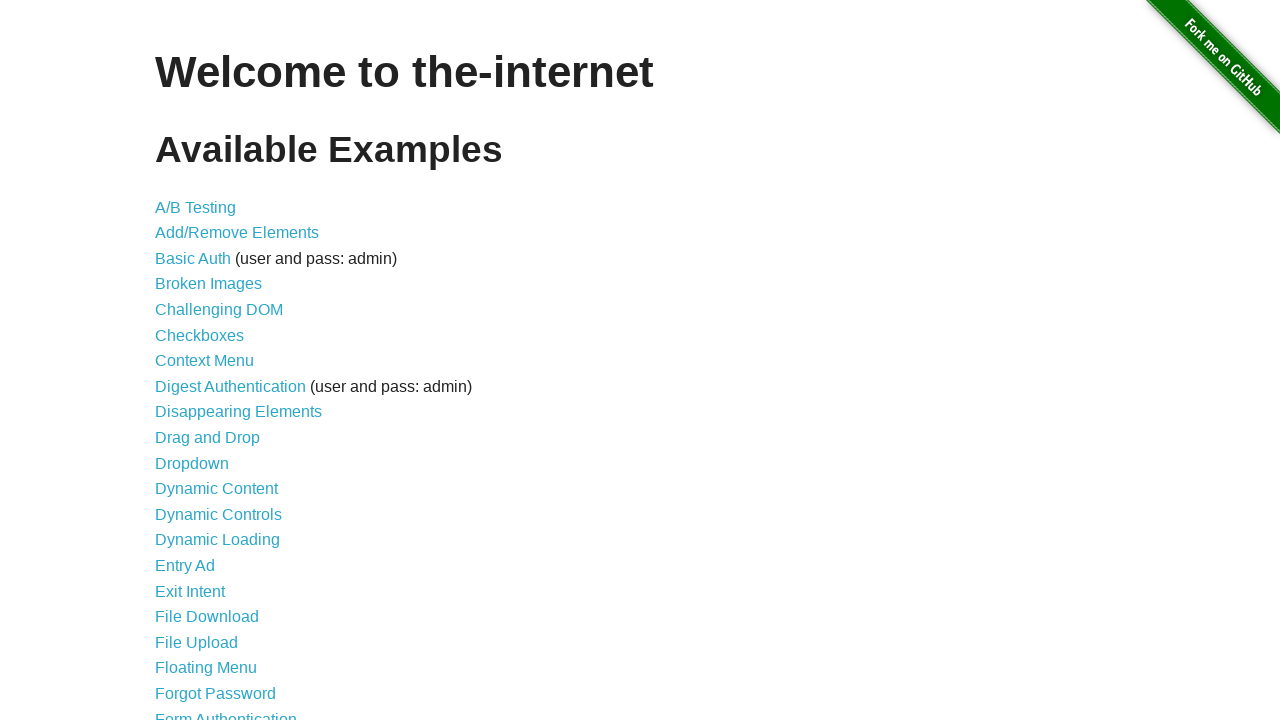

jQuery library loaded successfully
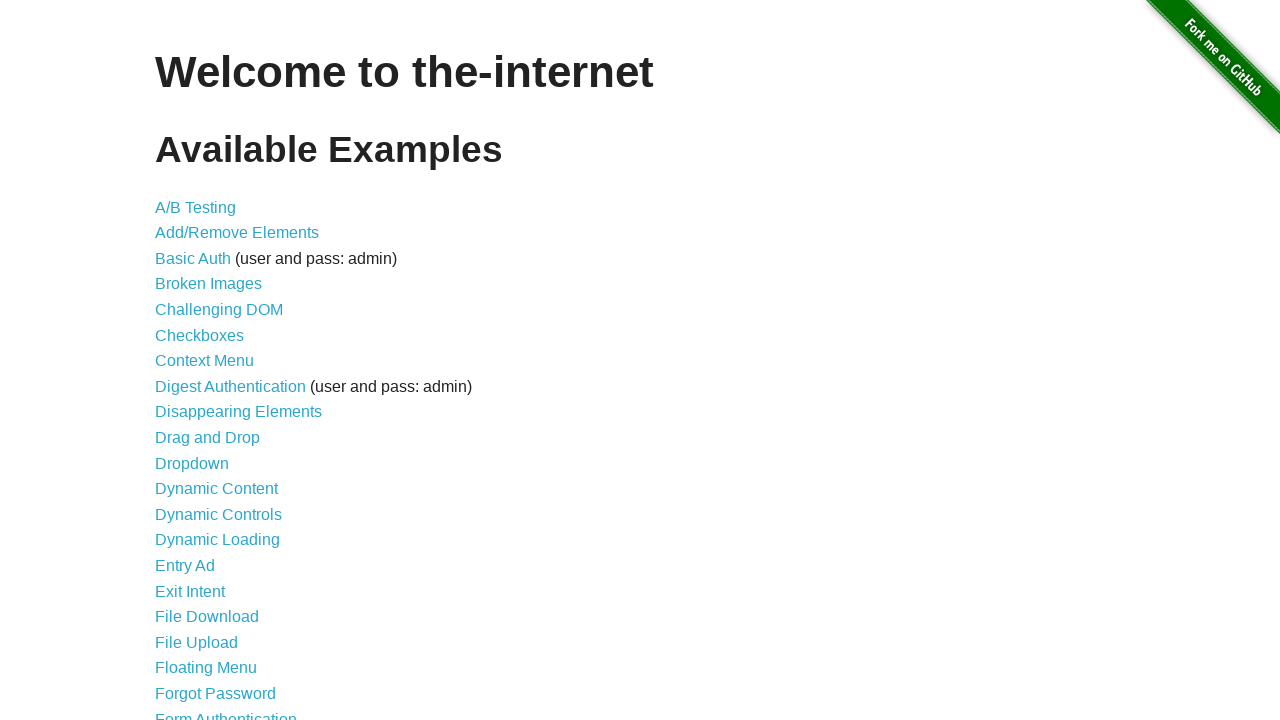

Injected jQuery Growl library into the page
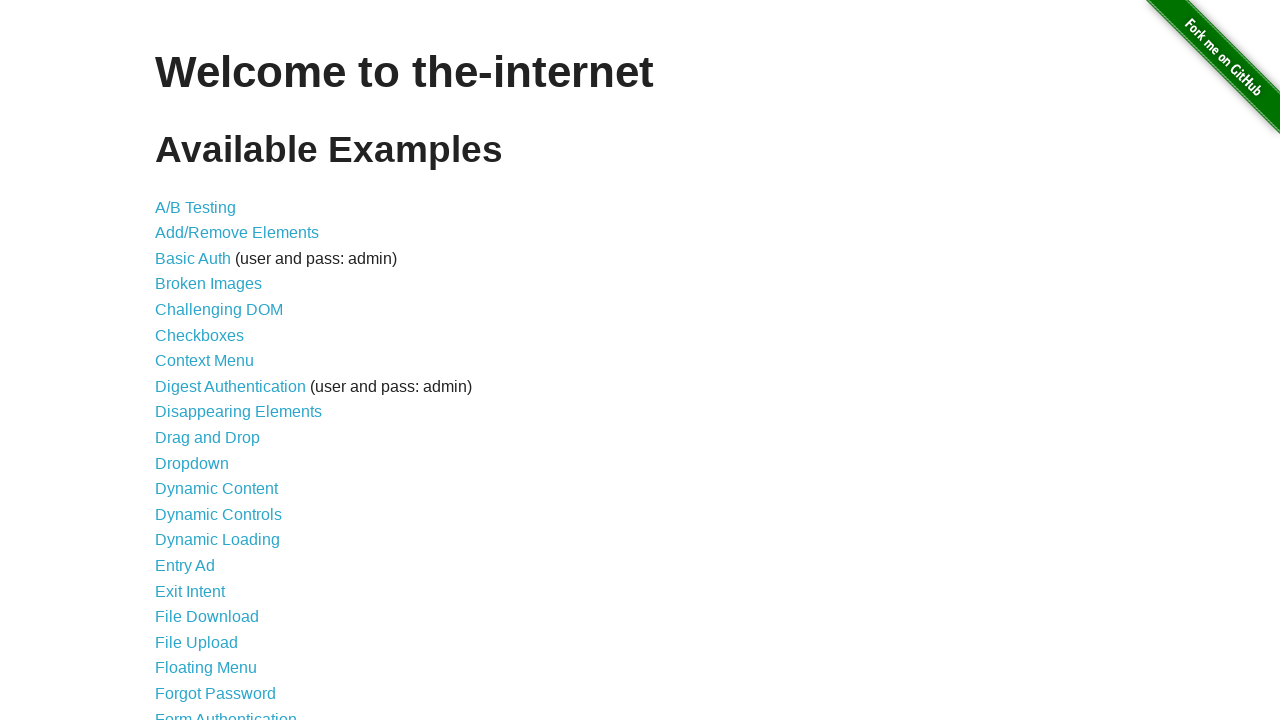

Injected jQuery Growl CSS stylesheet into the page
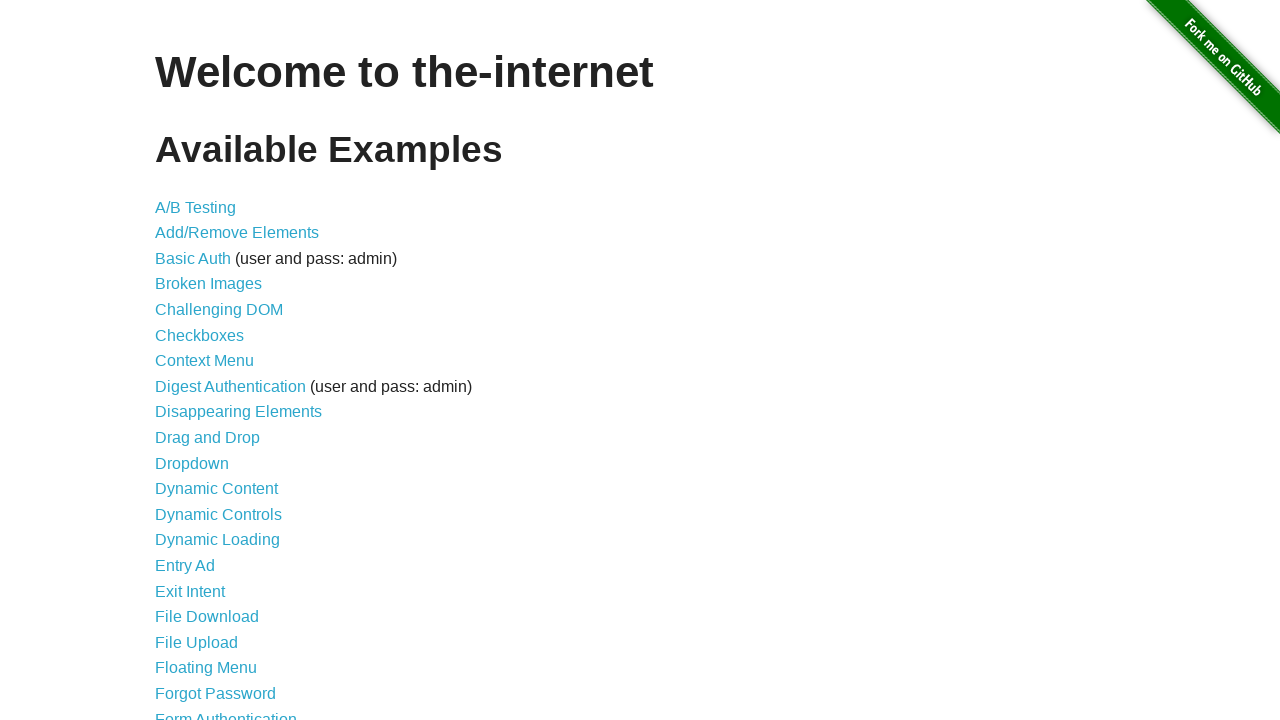

jQuery Growl library loaded and available
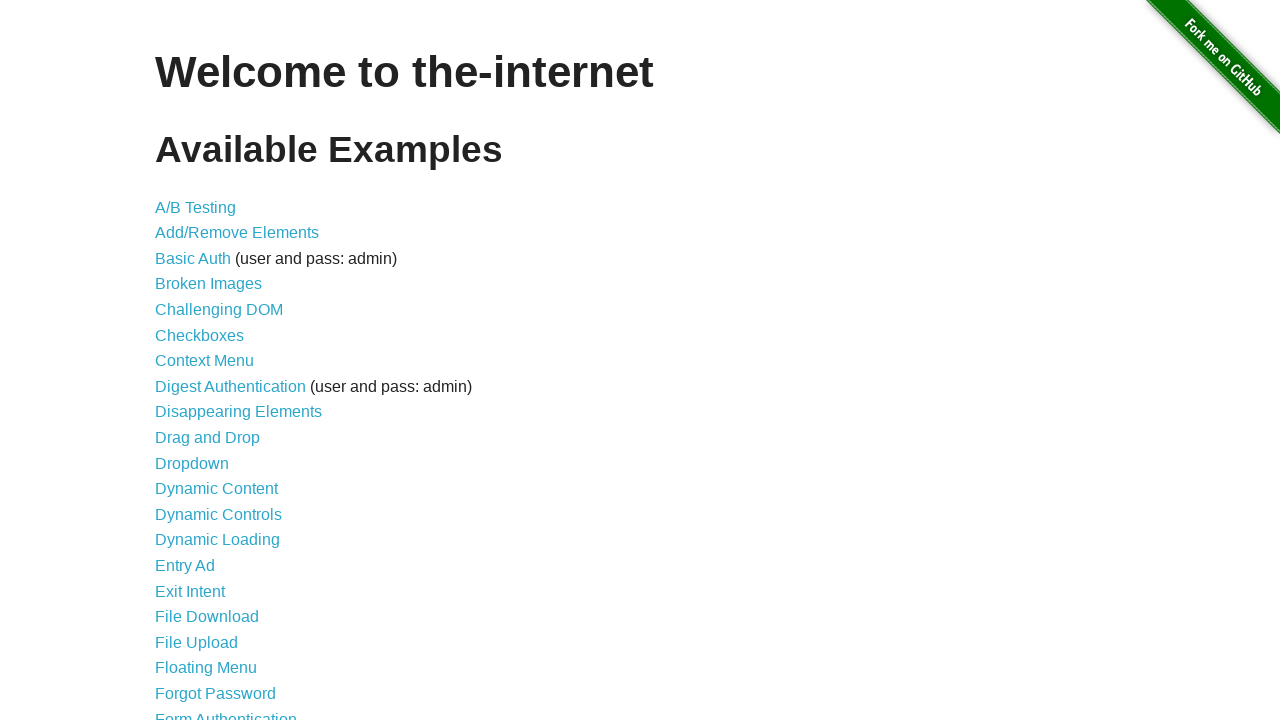

Displayed jQuery Growl notification with title 'GET' and message '/'
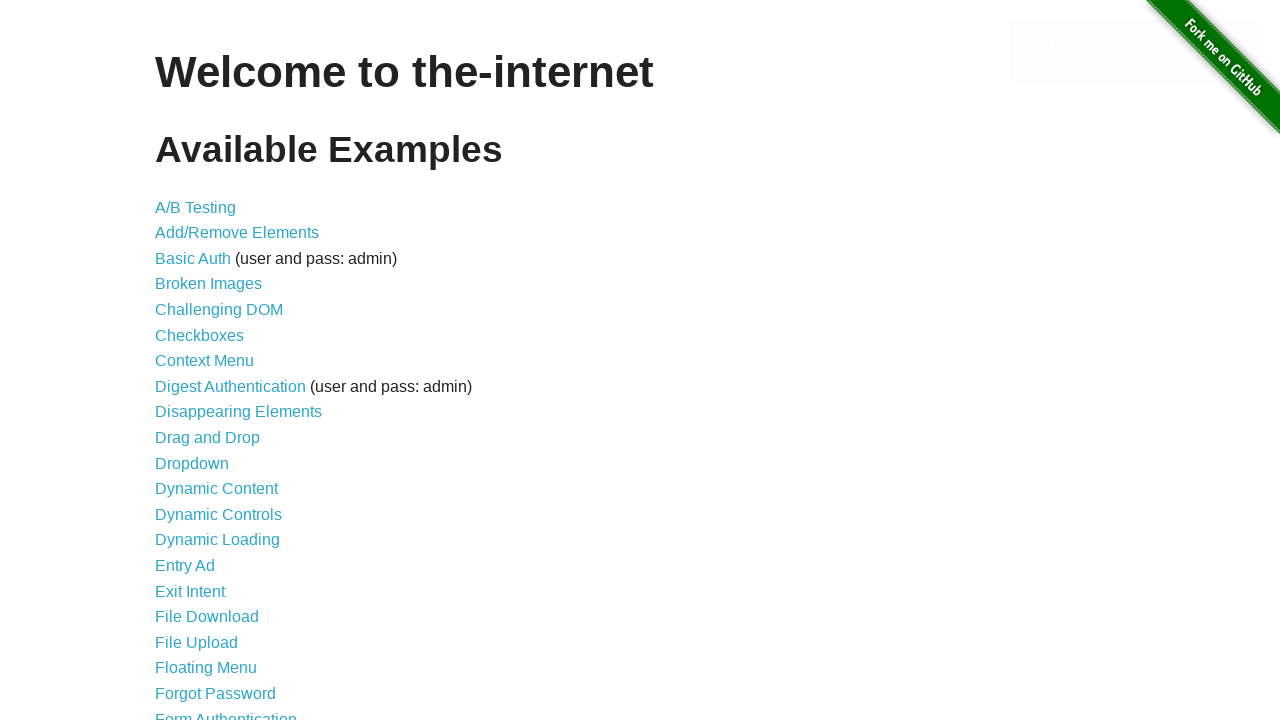

Growl notification element appeared on the page
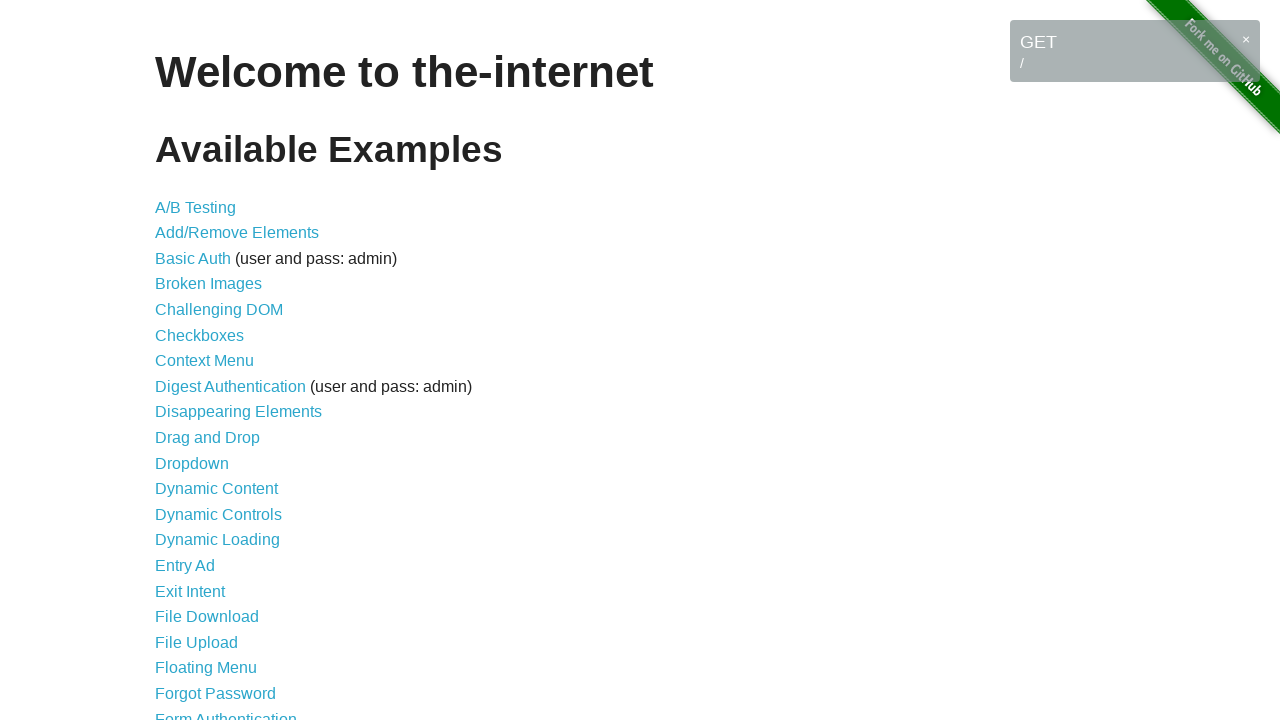

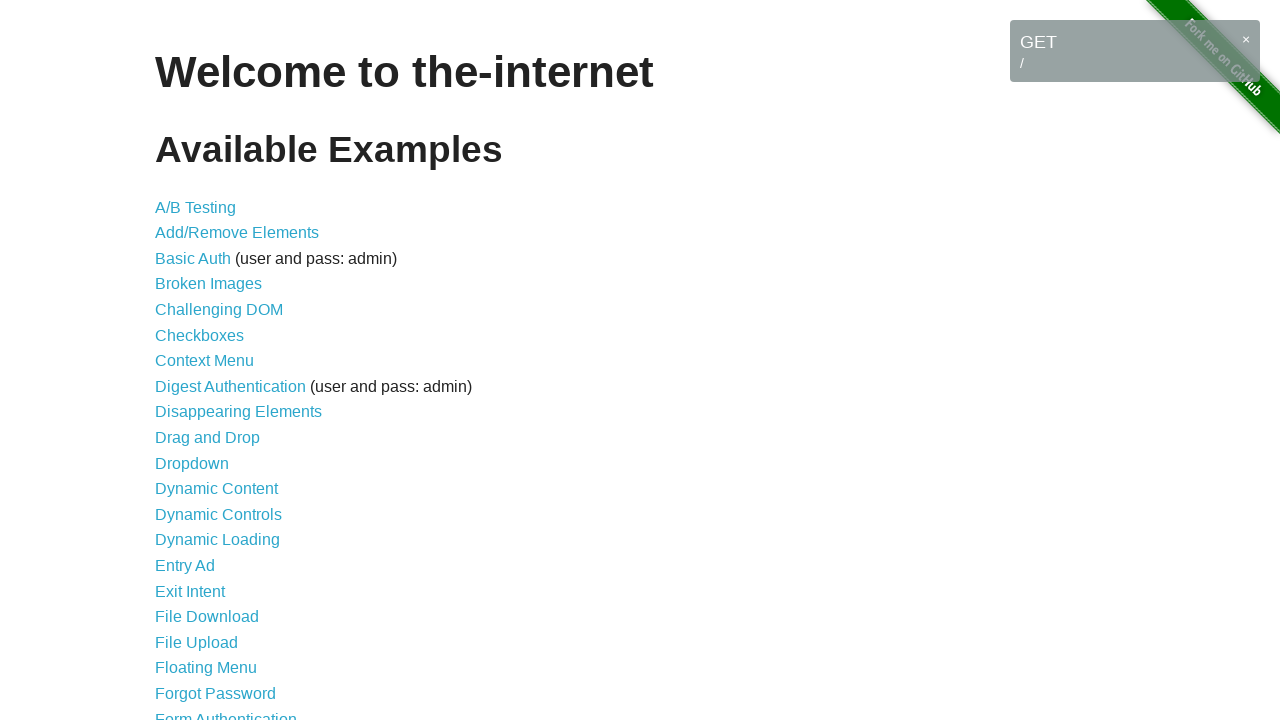